Tests dragging a range slider using mouse interaction to change its value

Starting URL: https://www.selenium.dev/selenium/web/web-form.html

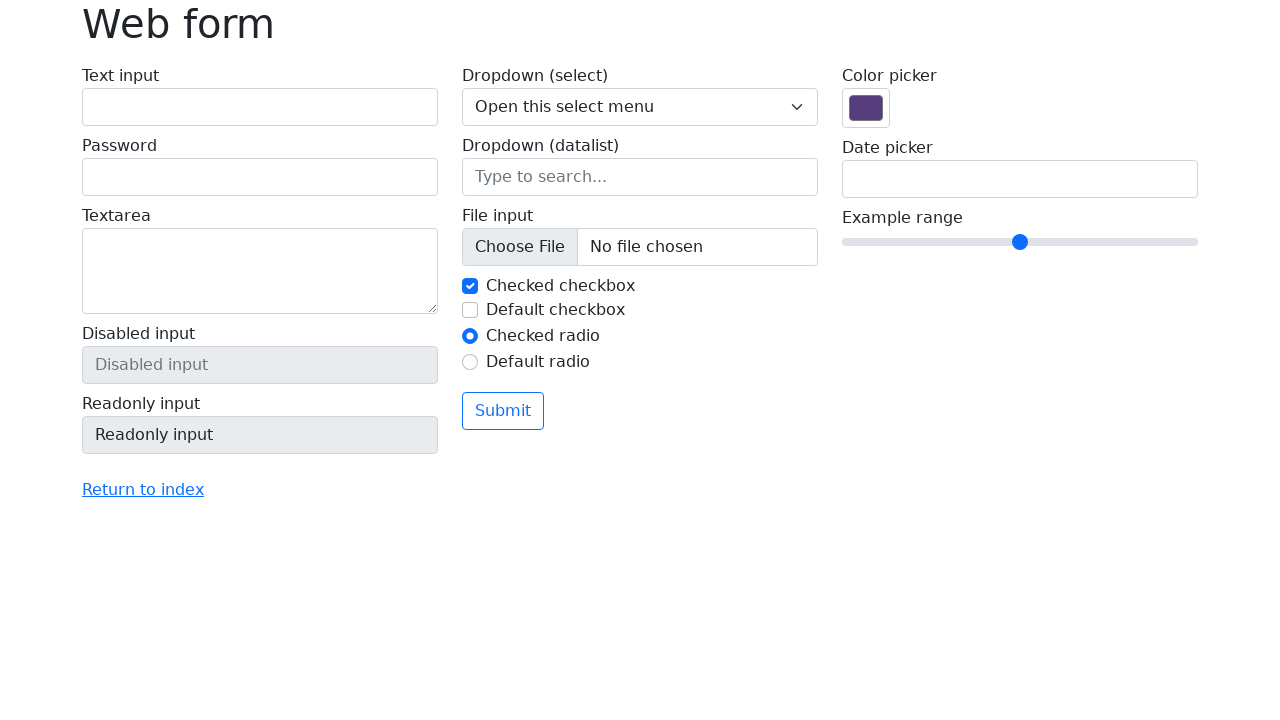

Located the range slider element
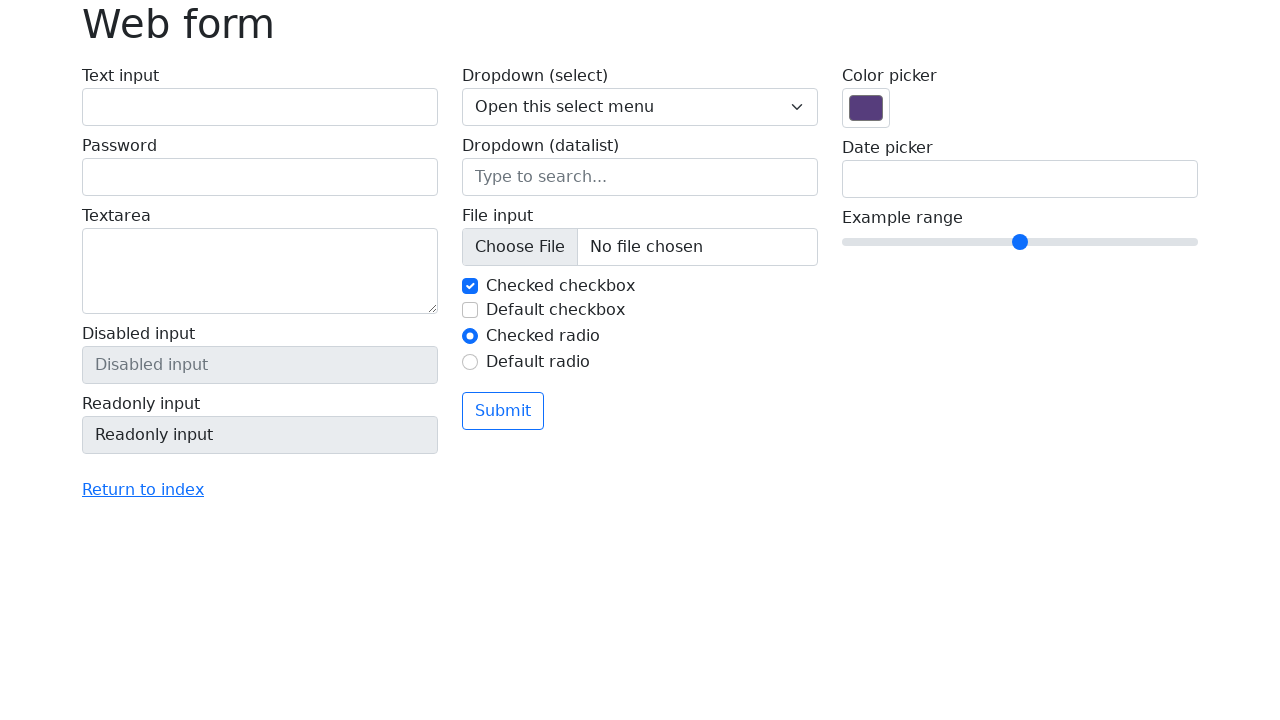

Retrieved bounding box coordinates for the range slider
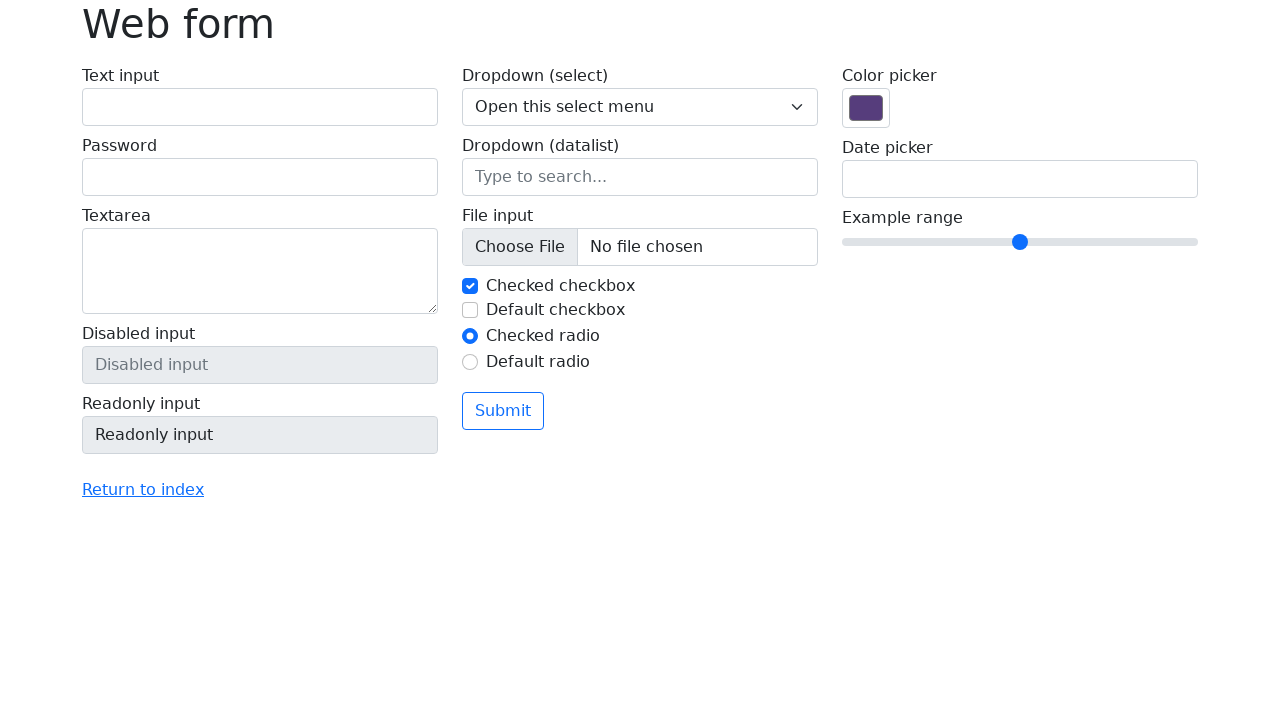

Moved mouse to center of the range slider at (1020, 242)
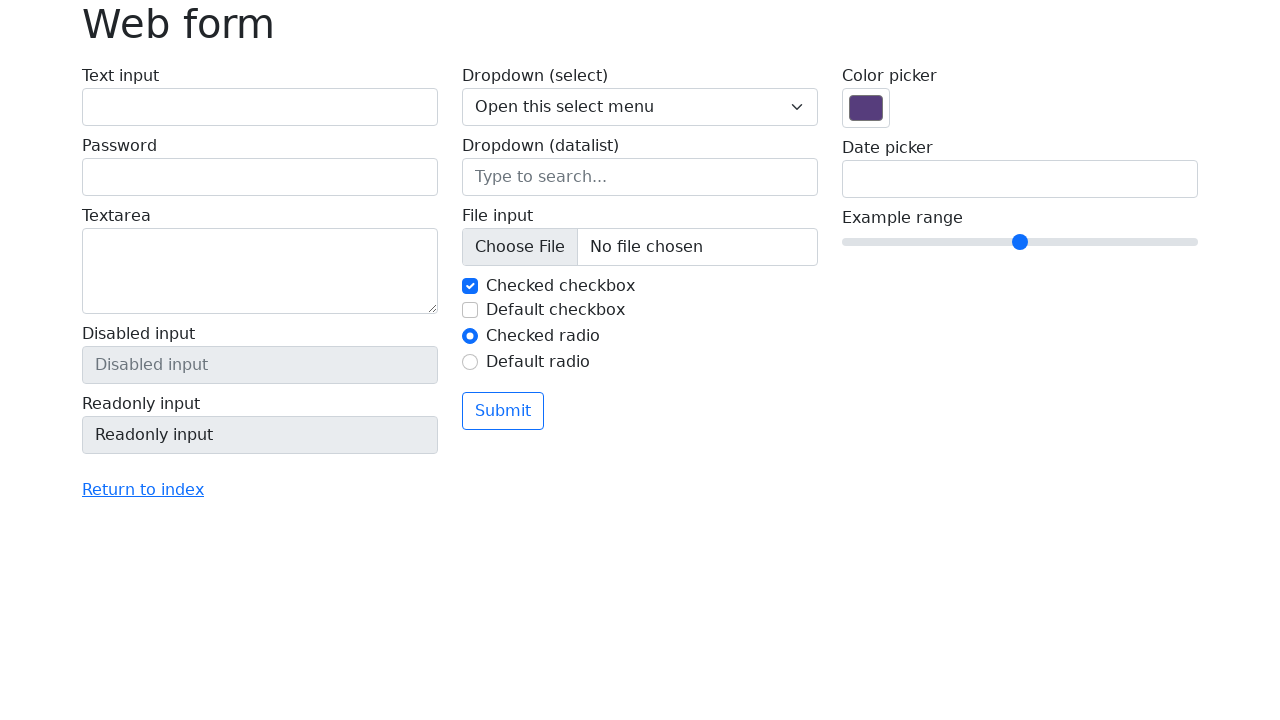

Pressed mouse button down on the slider at (1020, 242)
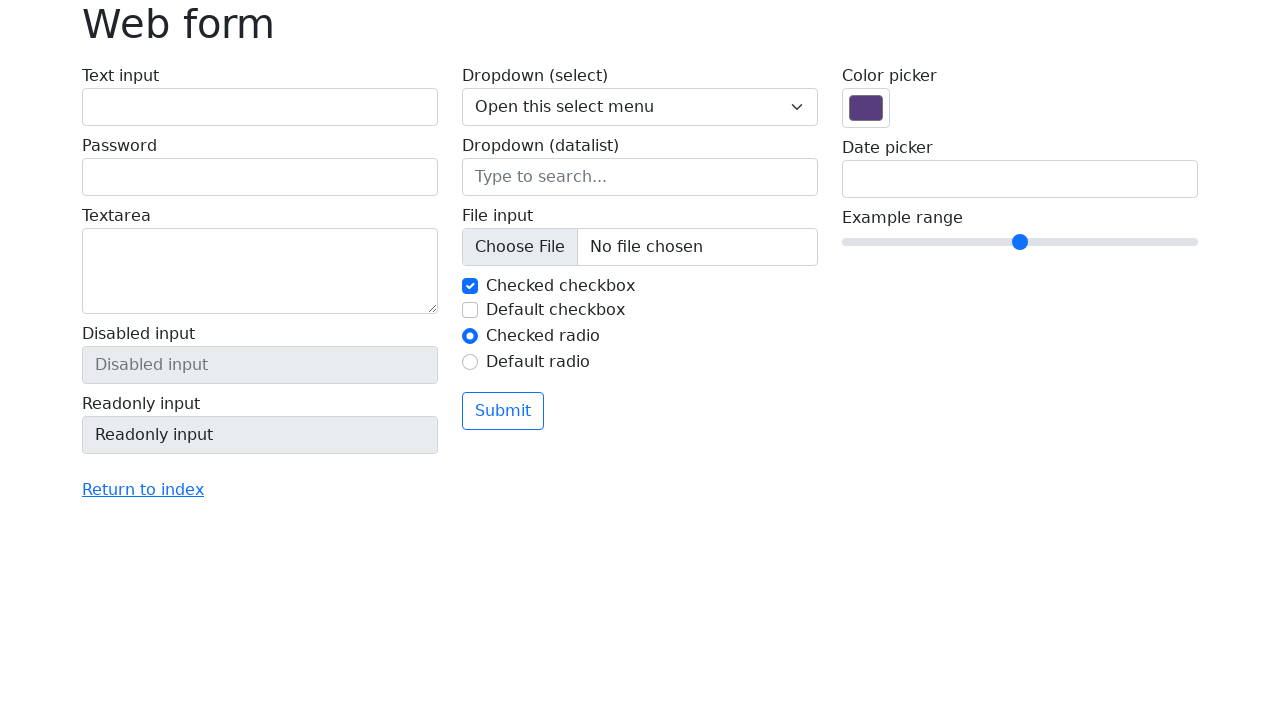

Dragged slider 50 pixels to the right at (1070, 242)
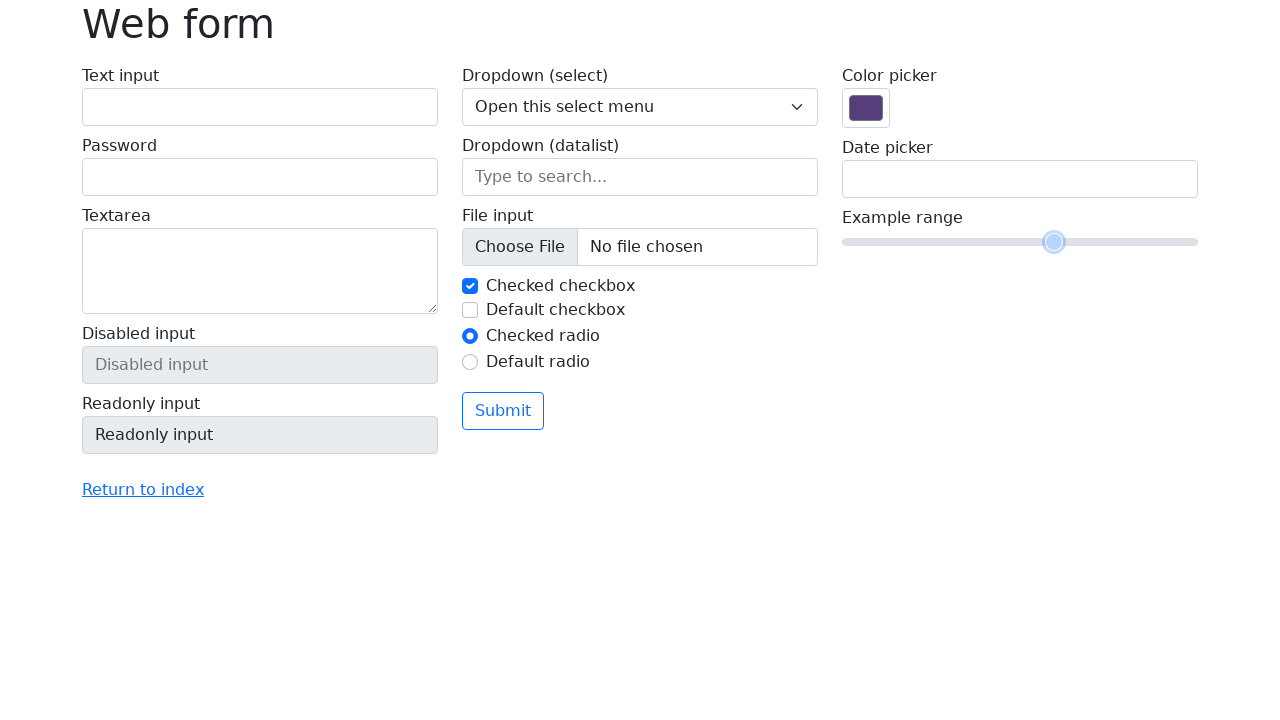

Released mouse button to complete slider drag at (1070, 242)
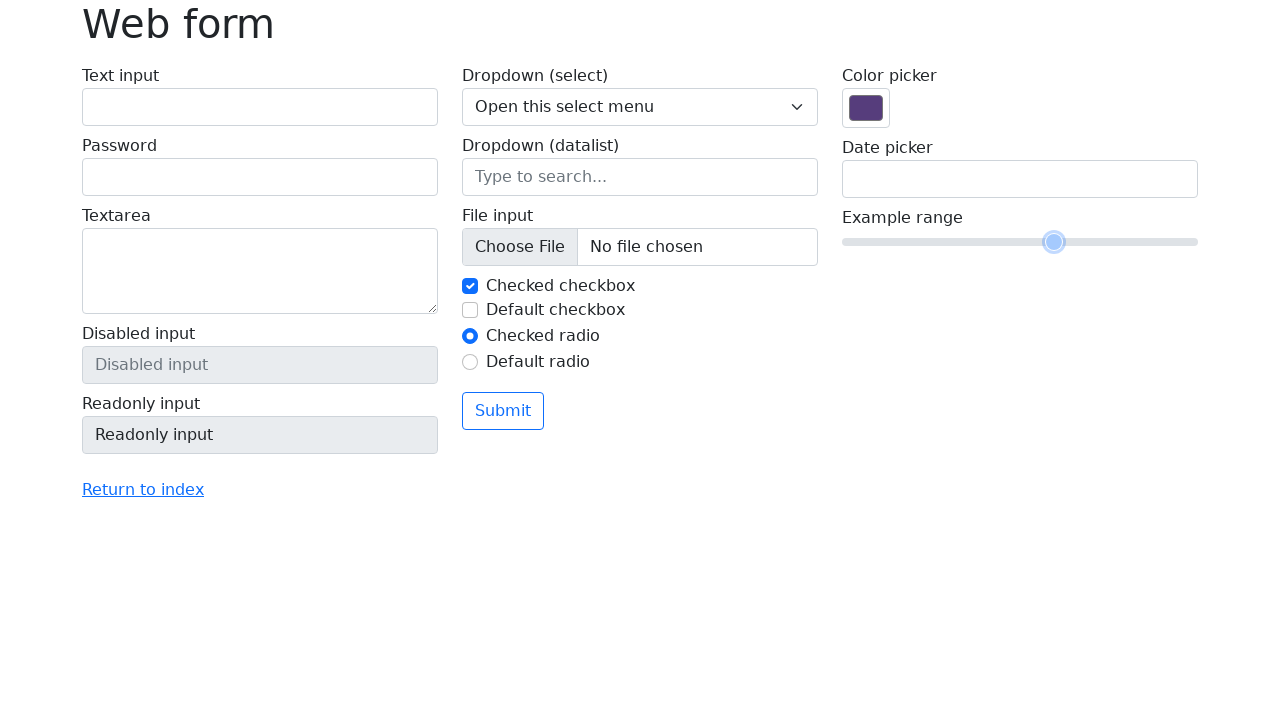

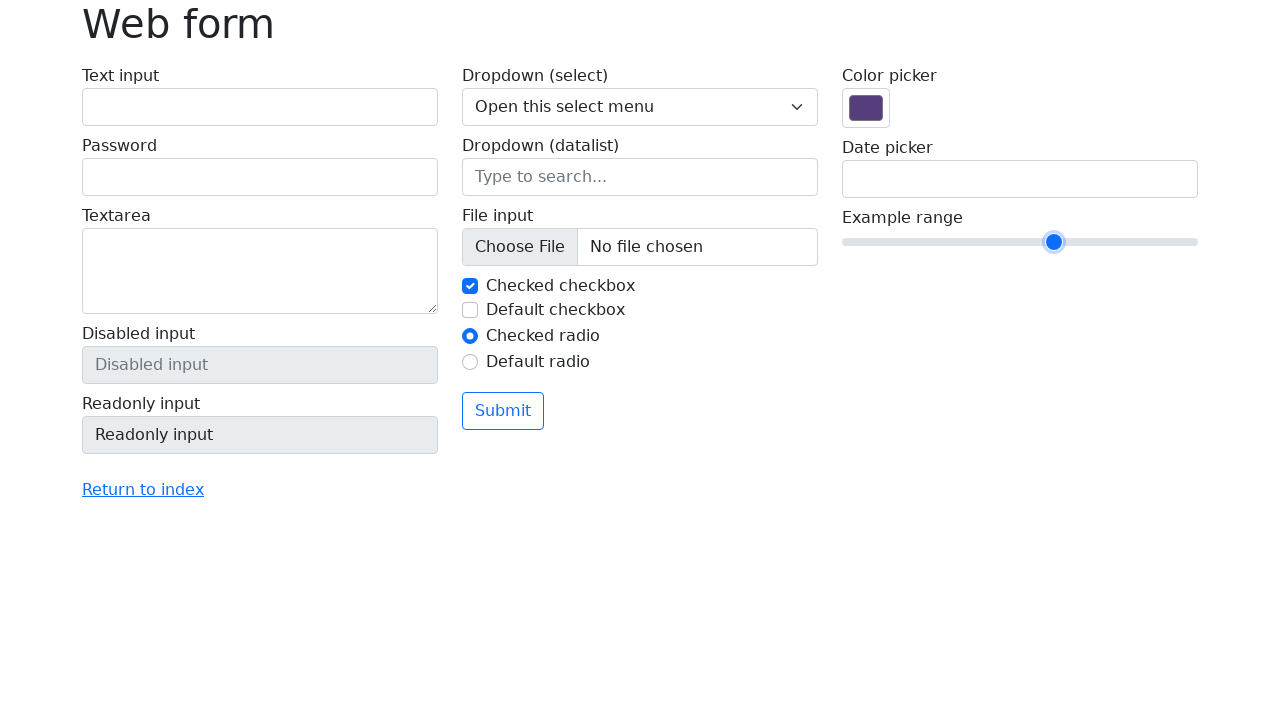